Tests that an error message is displayed when attempting to login with a locked out user account

Starting URL: https://www.saucedemo.com/

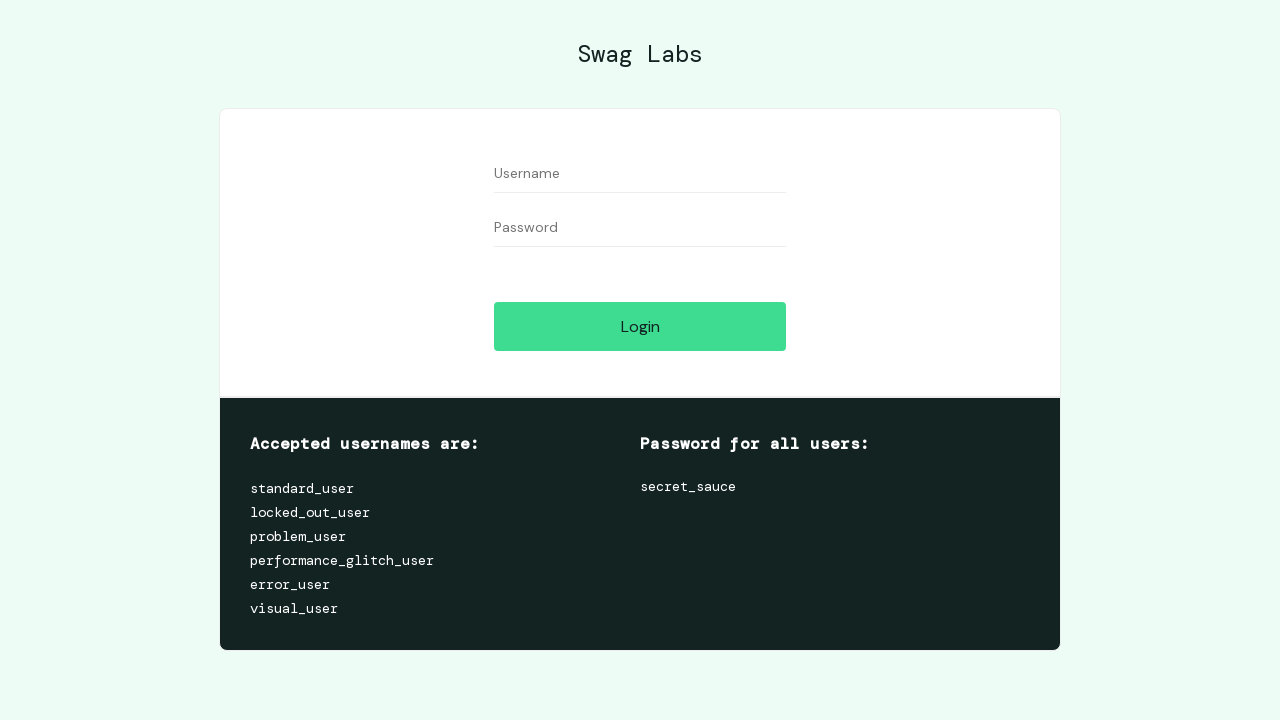

Entered locked_out_user username on #user-name
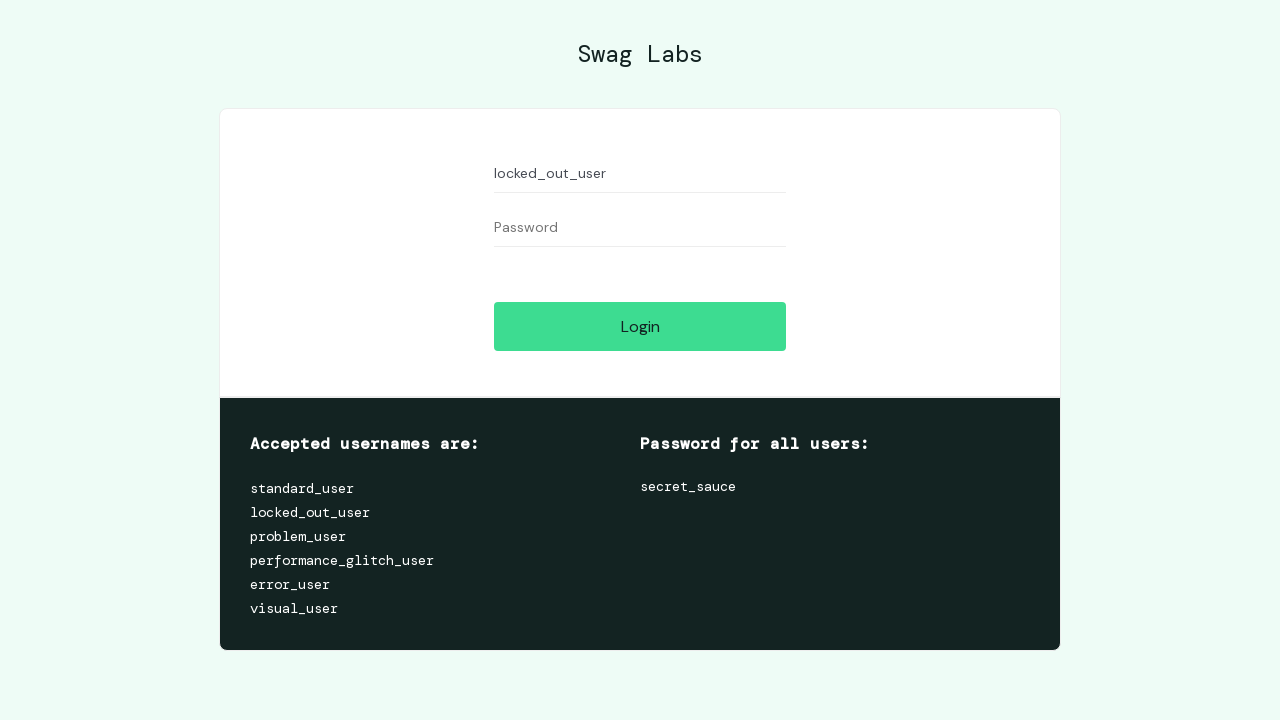

Entered password on #password
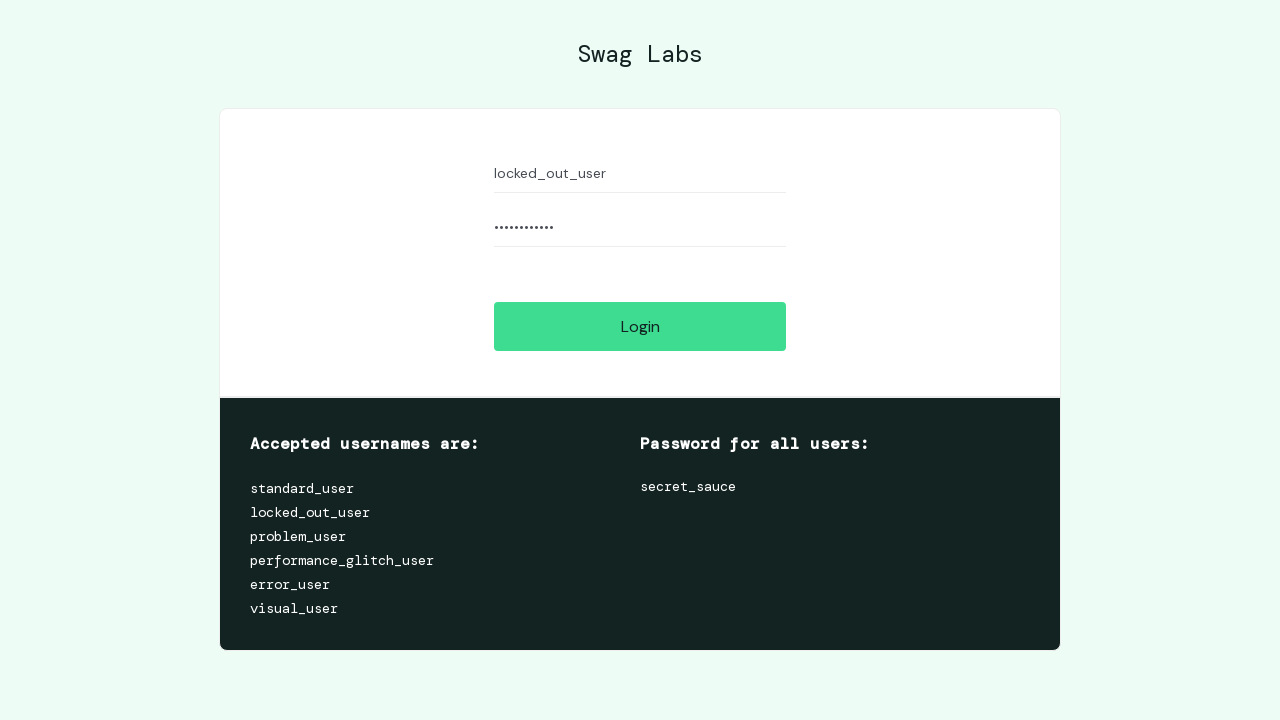

Clicked login button at (640, 326) on #login-button
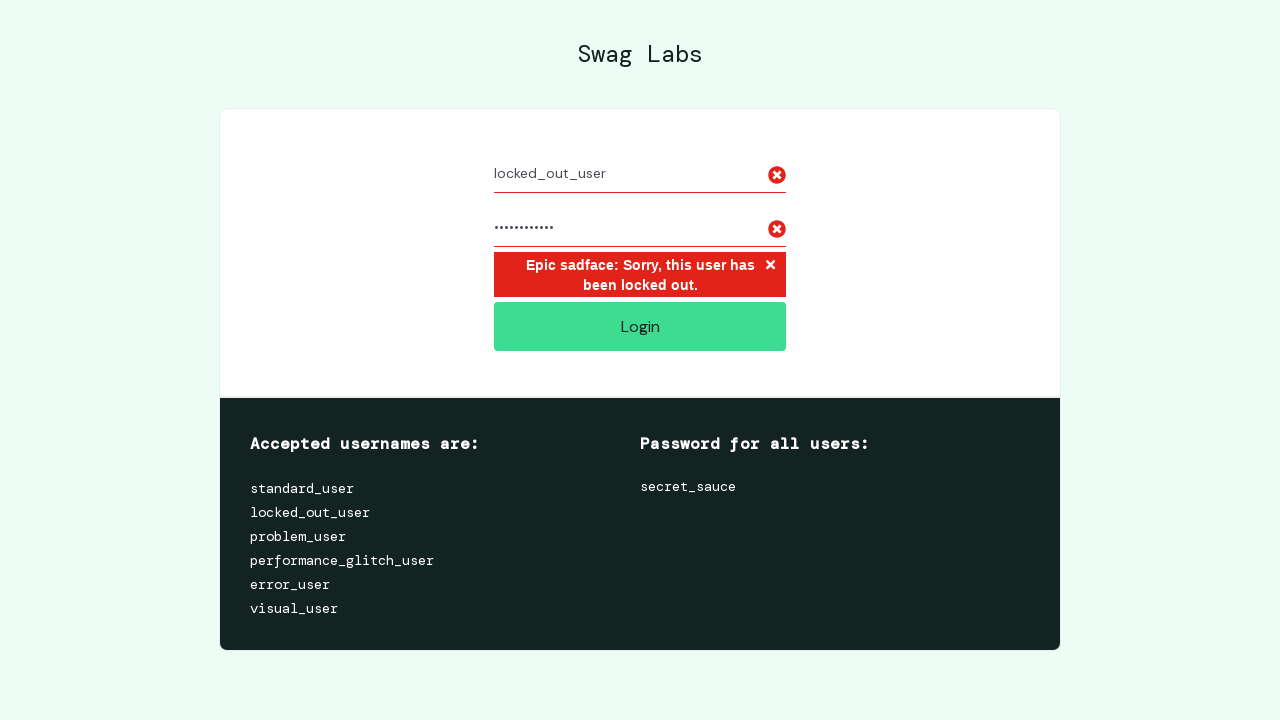

Error message displayed for locked out user account
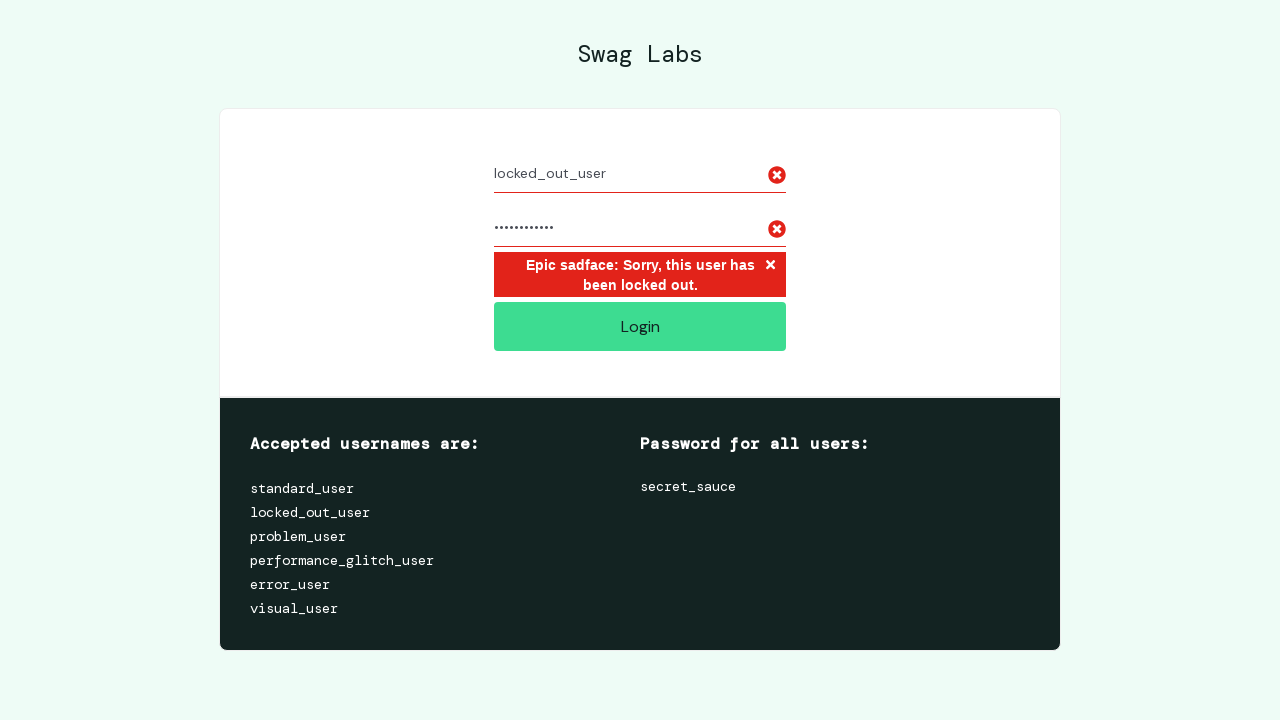

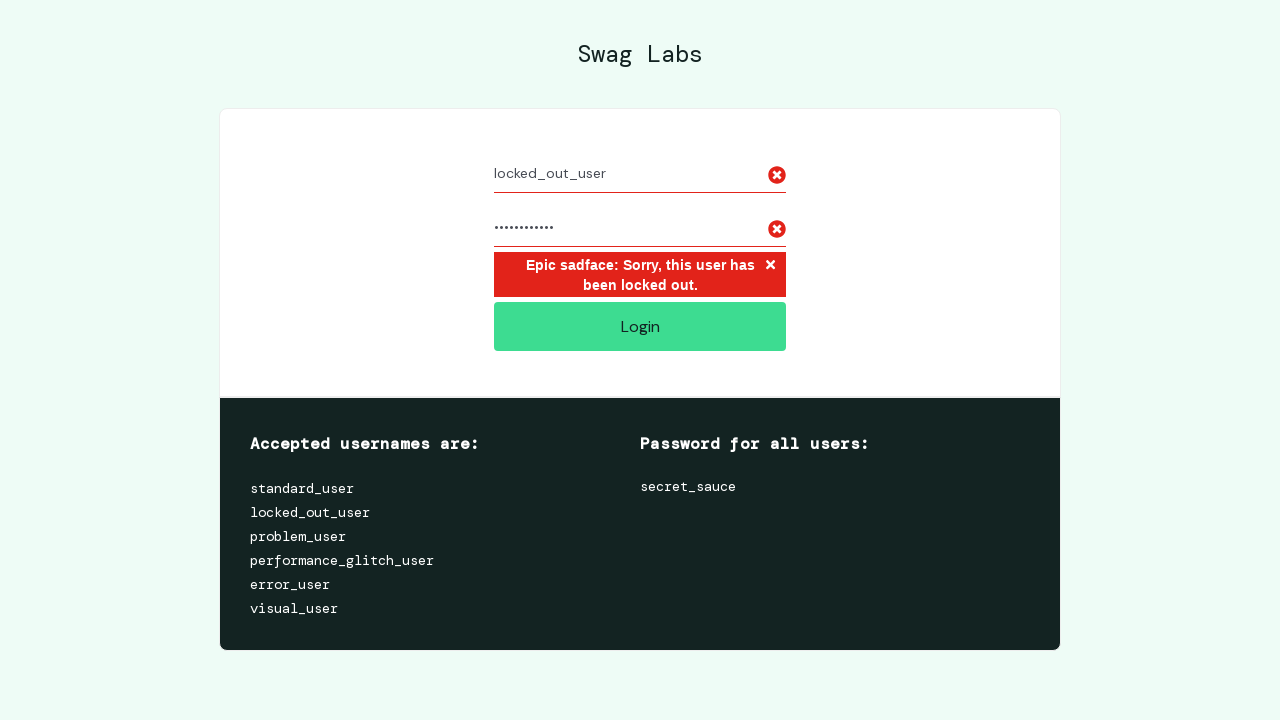